Tests the dynamic controls page by clicking the Remove button and verifying that the "It's gone!" message appears after the checkbox is removed

Starting URL: https://the-internet.herokuapp.com/dynamic_controls

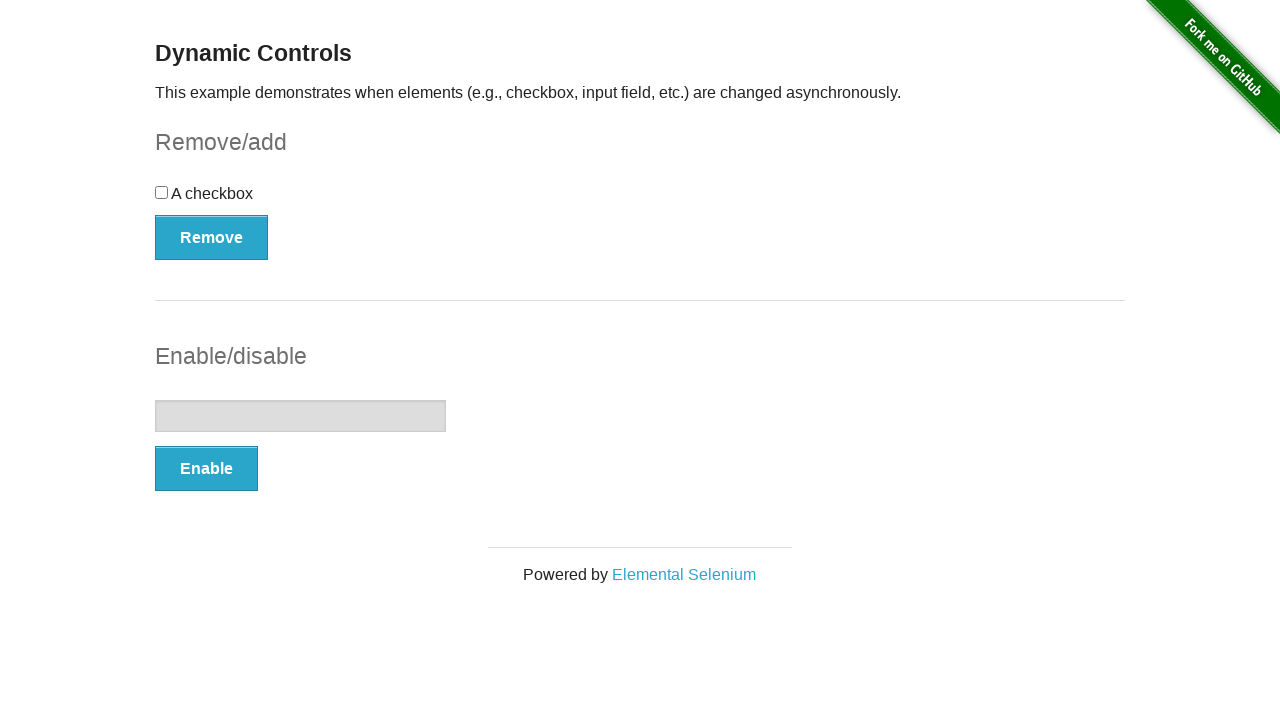

Clicked the Remove button at (212, 237) on xpath=//*[text()='Remove']
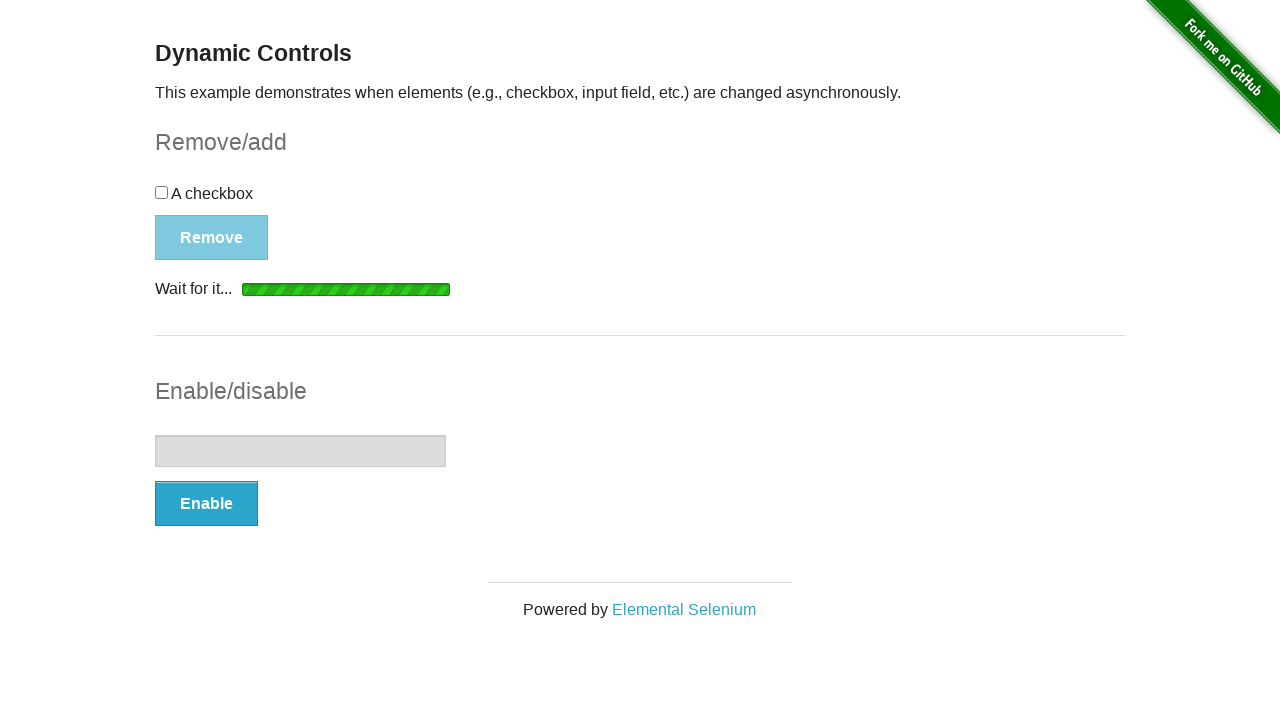

Waited for the 'It's gone!' message to appear
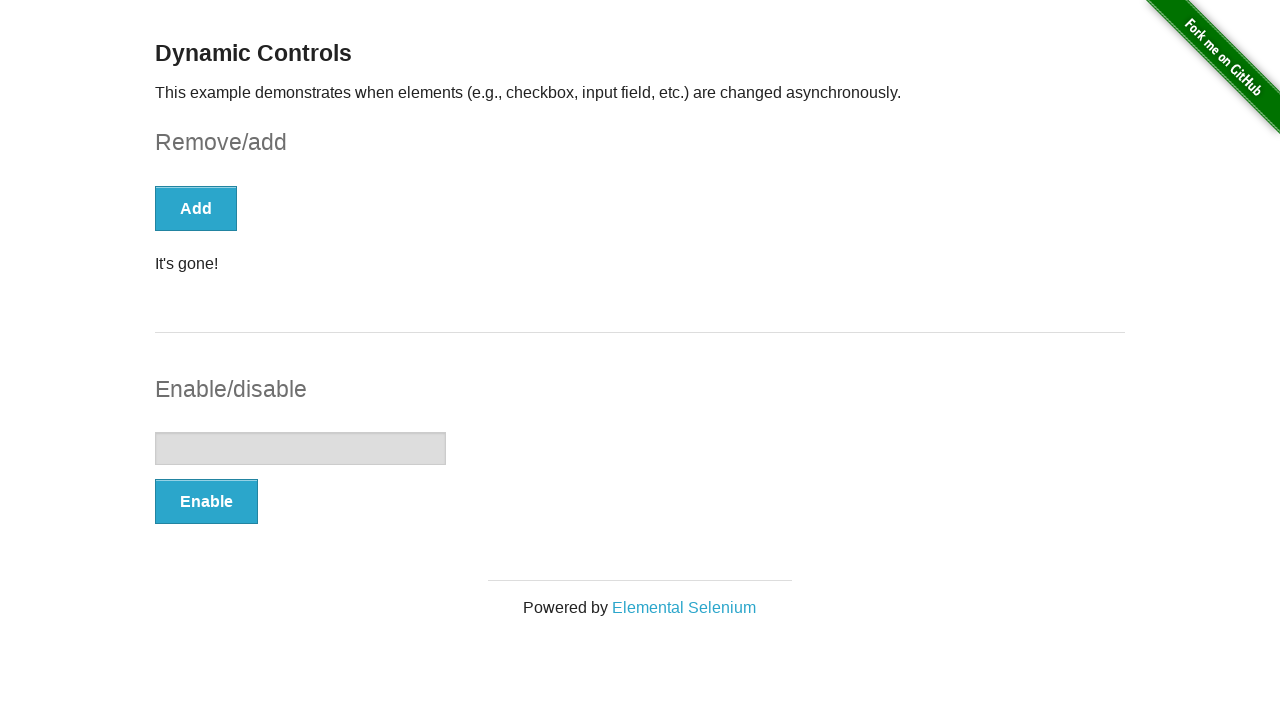

Verified that the message is visible
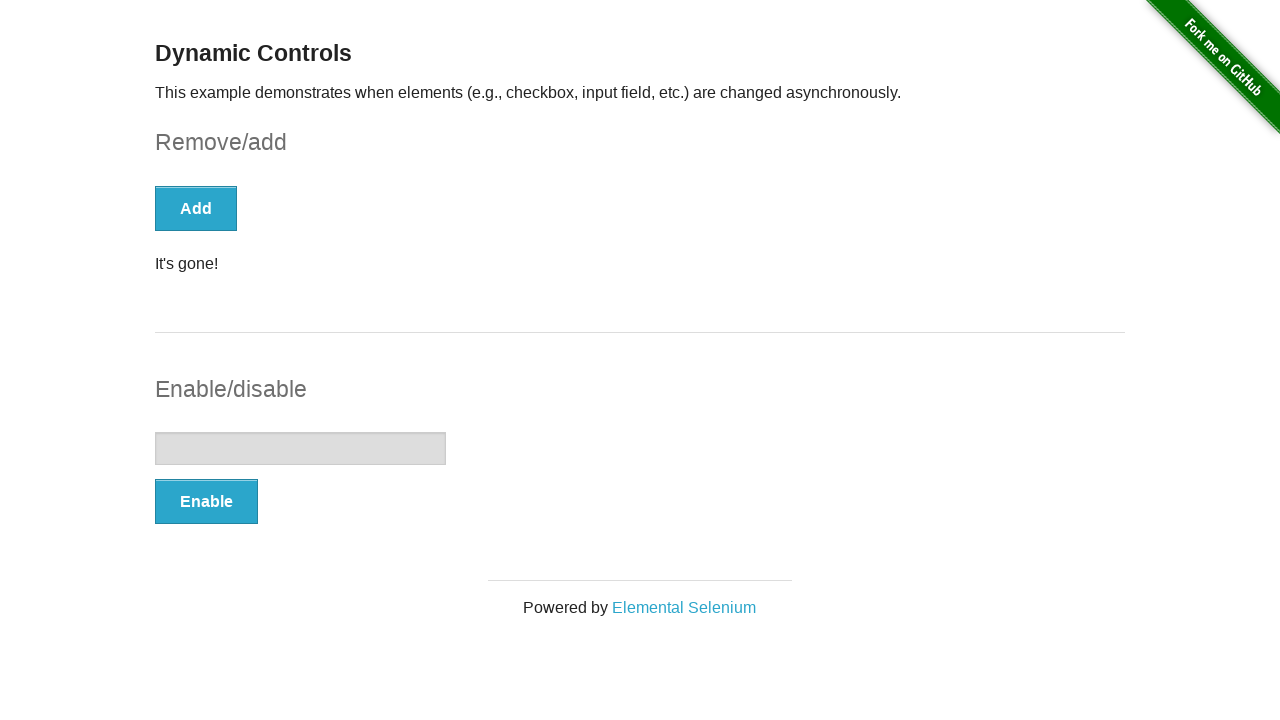

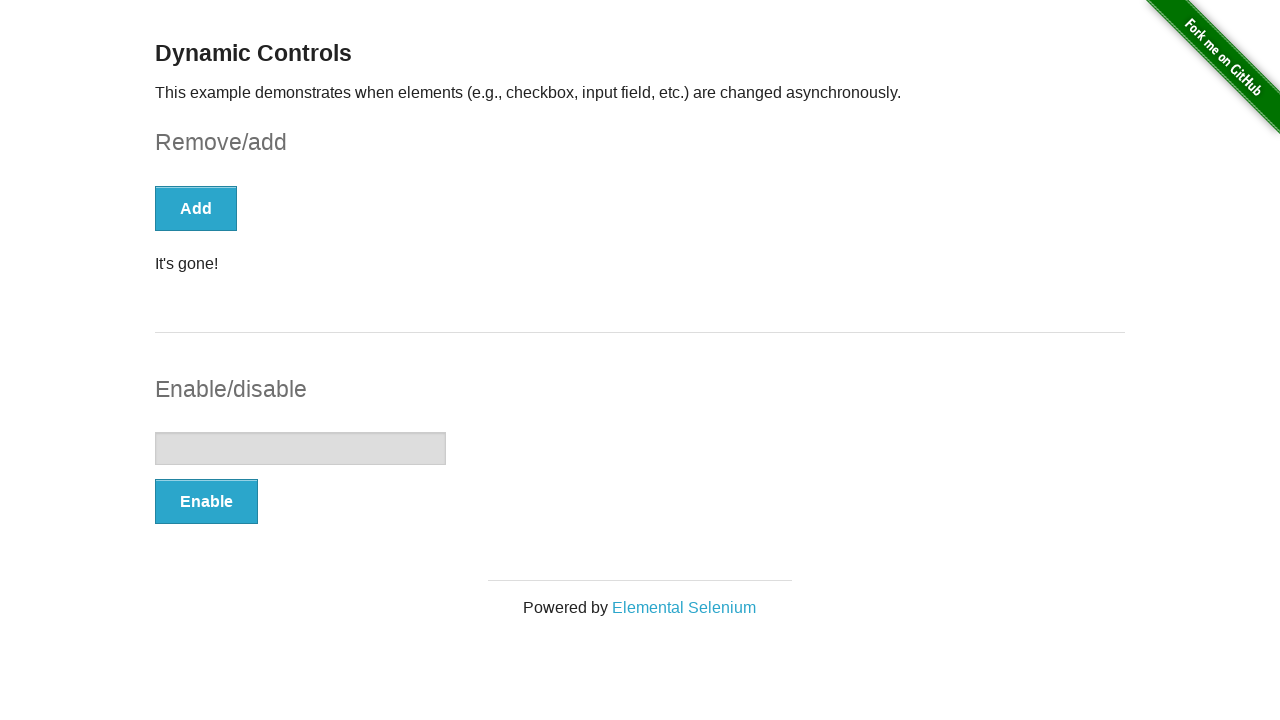